Tests registration form by filling first name, last name, and email fields, then submitting to verify successful registration

Starting URL: http://suninjuly.github.io/registration1.html

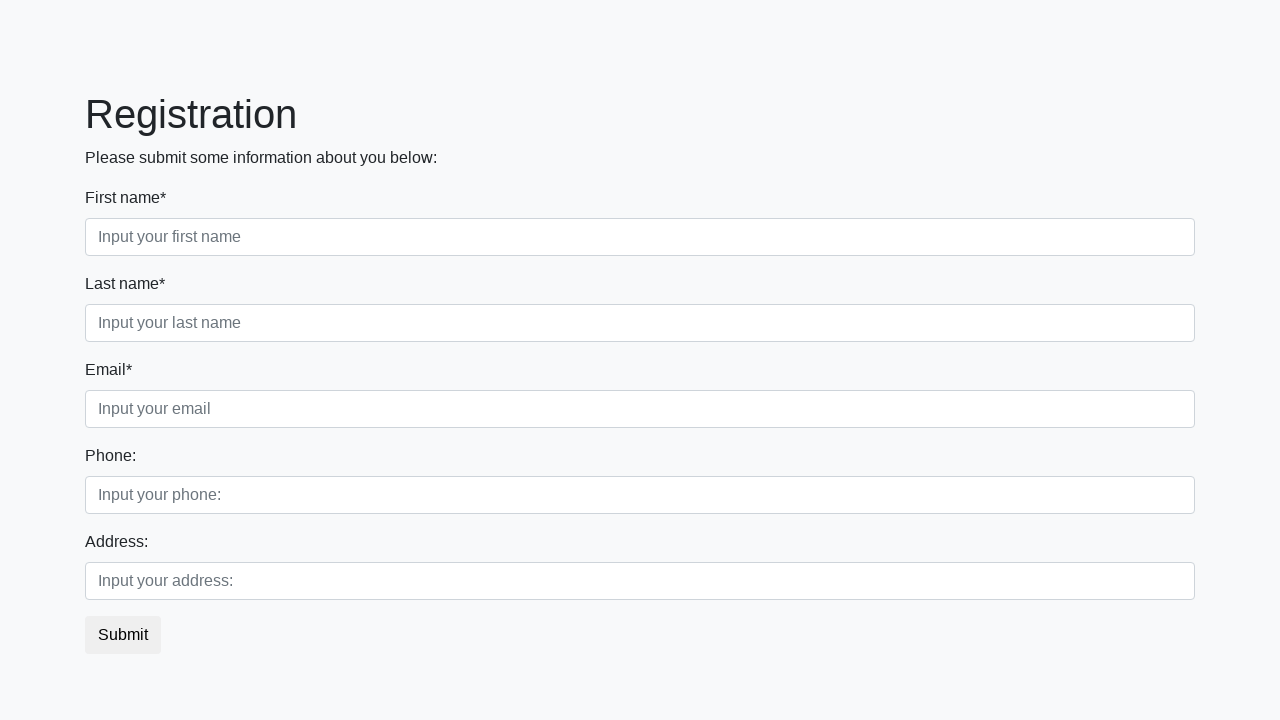

Filled first name field with 'Ivan' on input.form-control.first
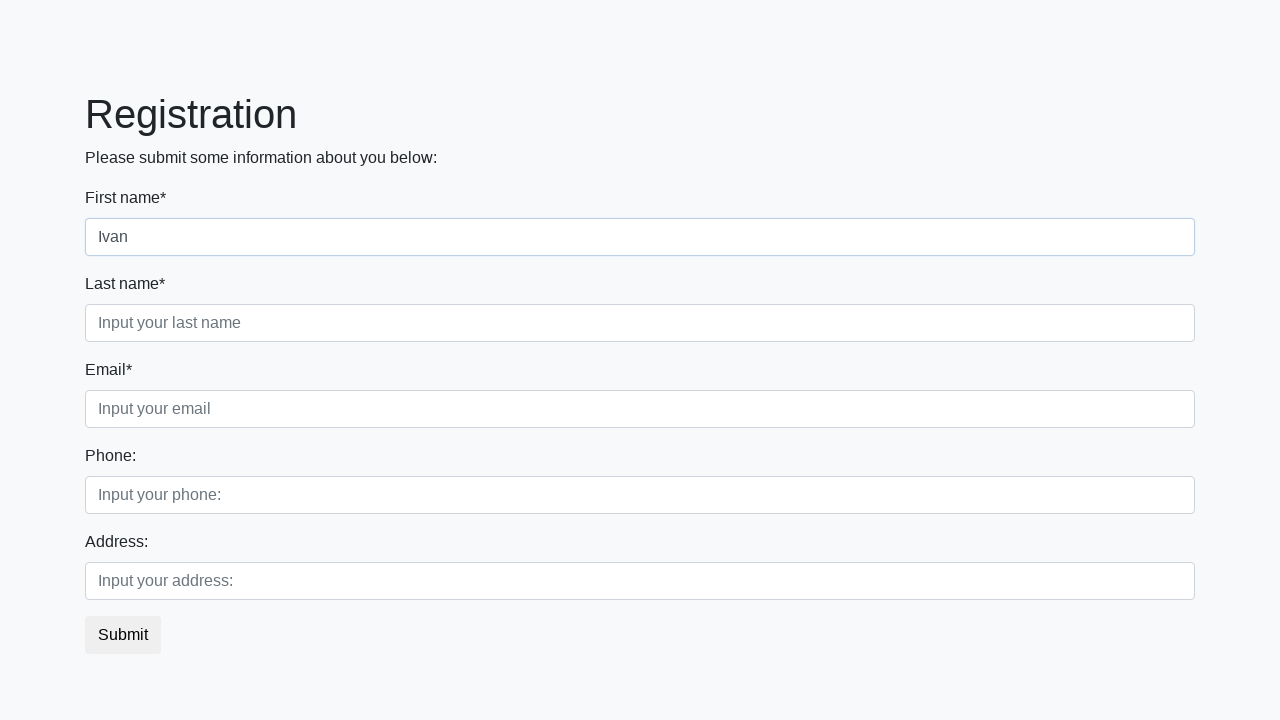

Filled last name field with 'Petrov' on input.form-control.second
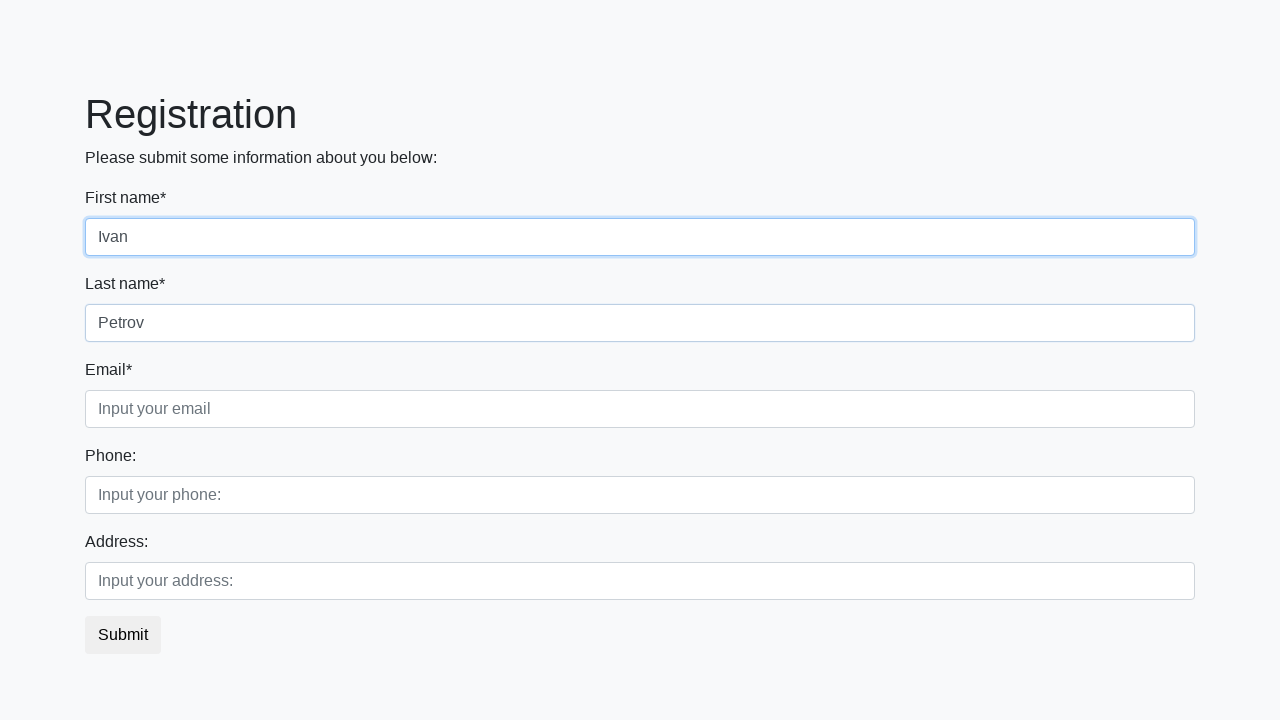

Filled email field with 'PetVan@kuku.ru' on input.form-control.third
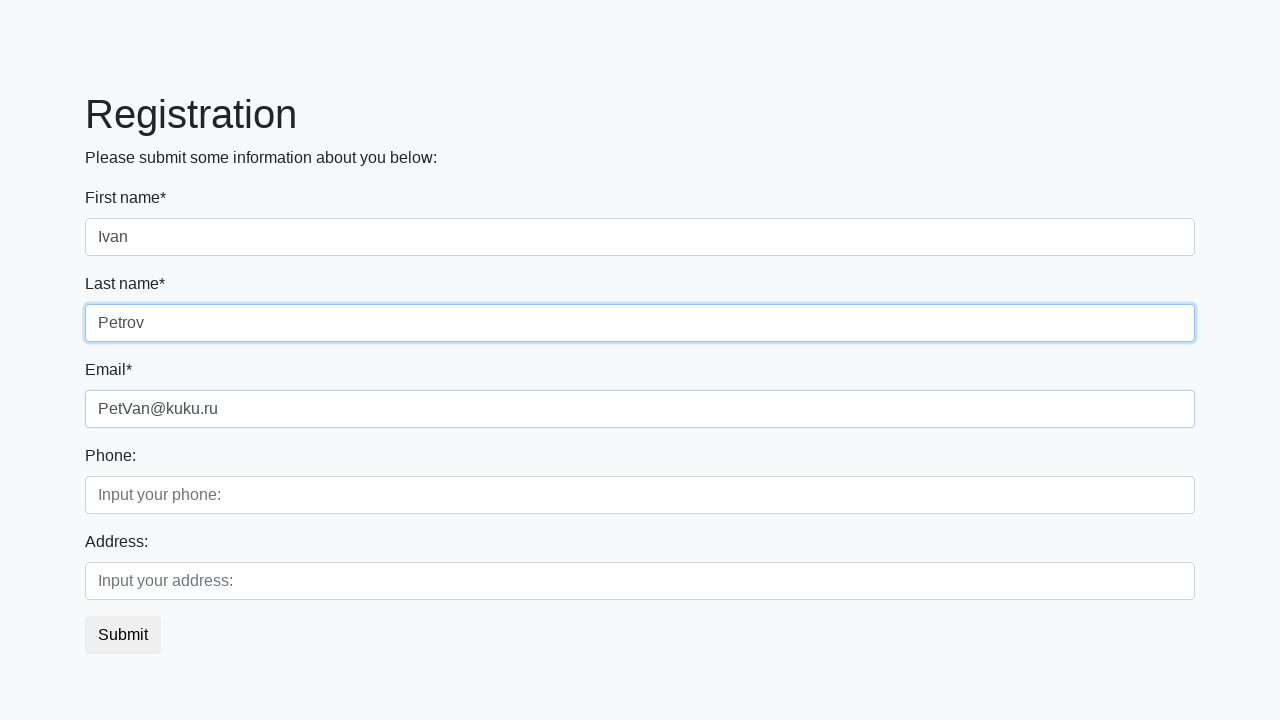

Clicked submit button to register at (123, 635) on button.btn
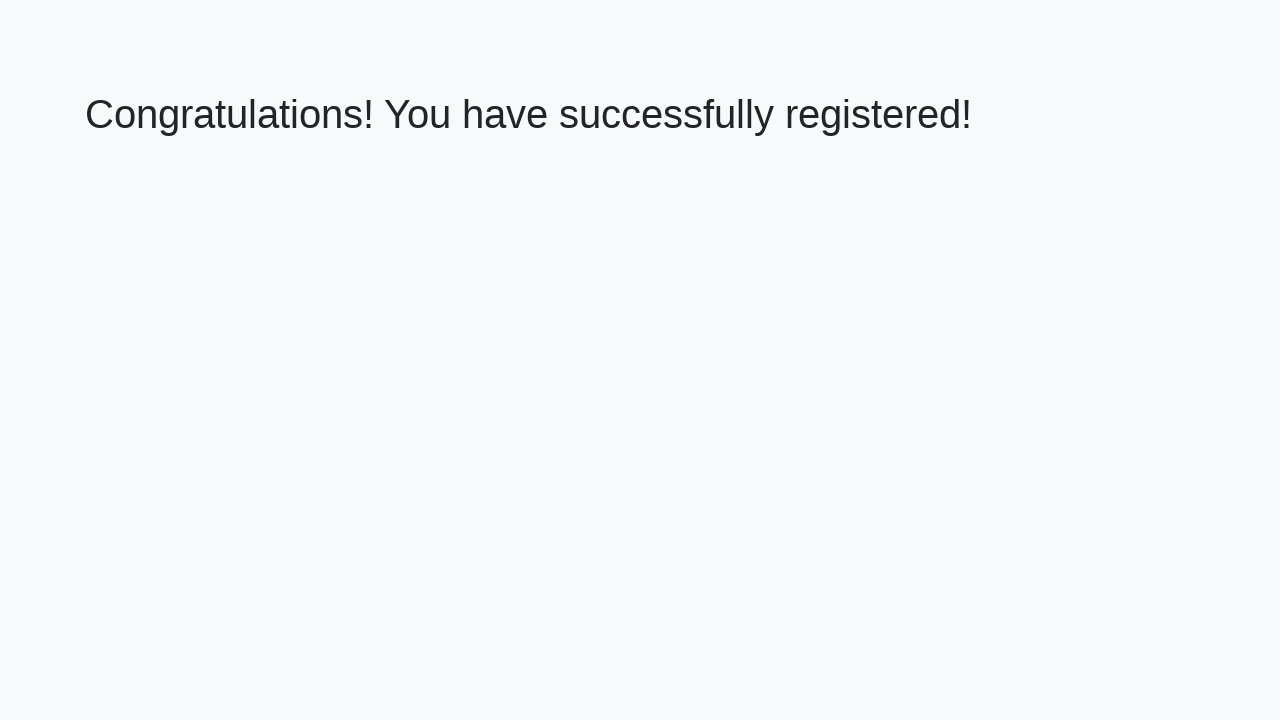

Confirmation page loaded with success message
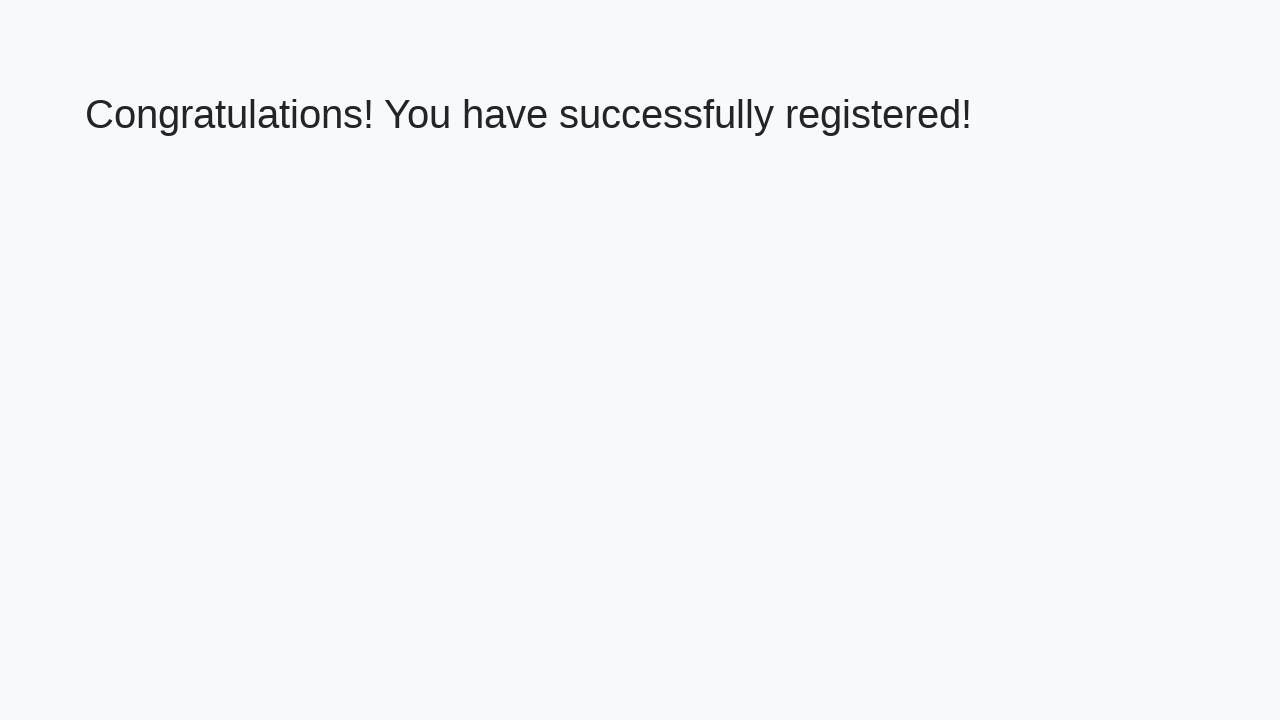

Retrieved success message text: 'Congratulations! You have successfully registered!'
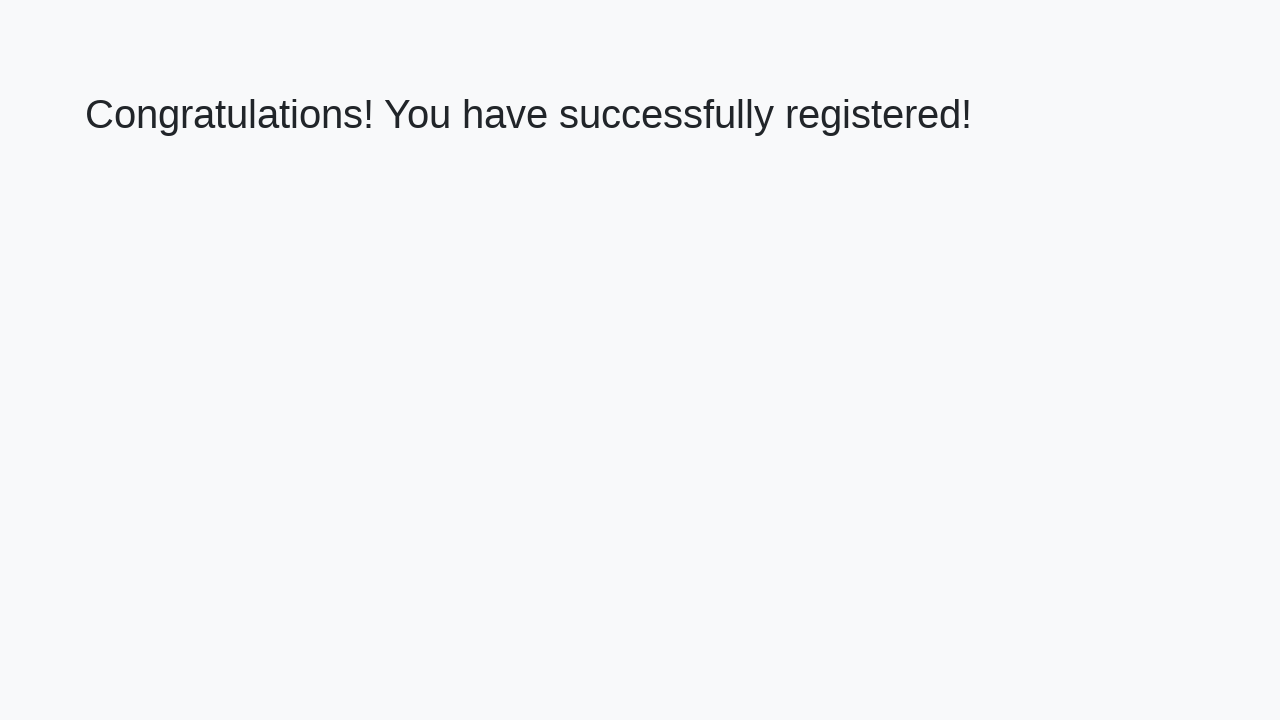

Verified successful registration with correct confirmation message
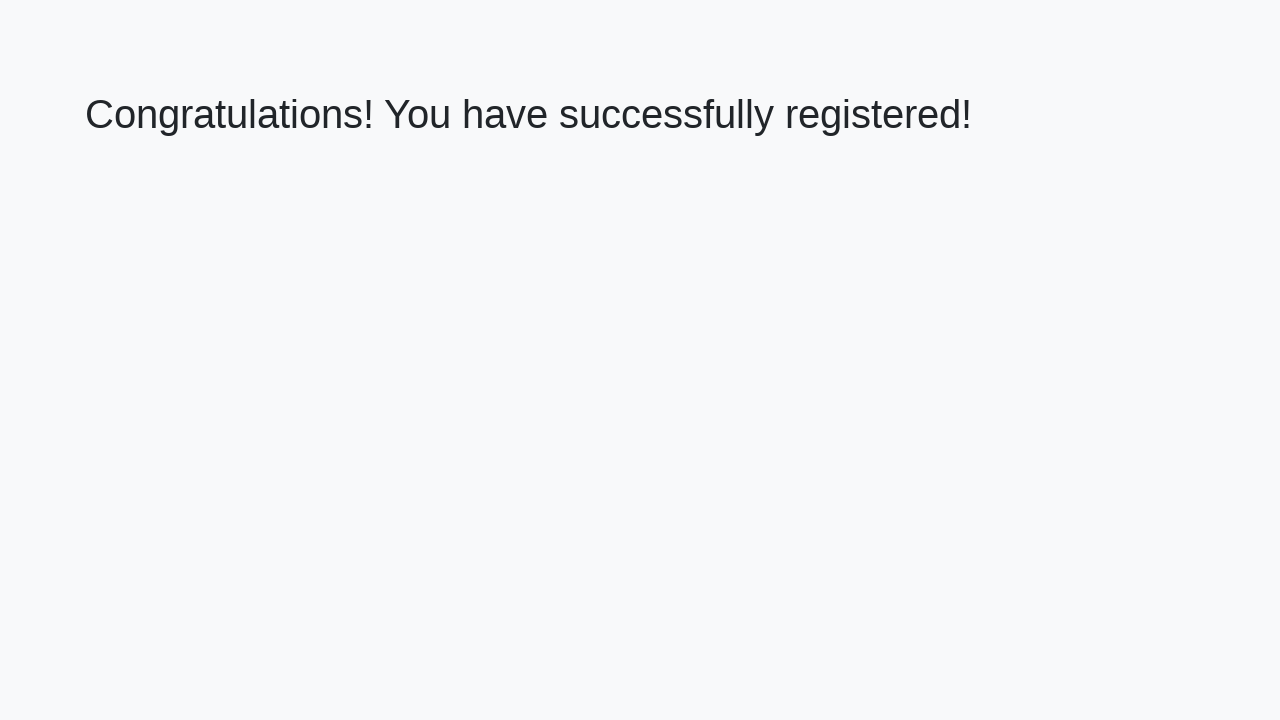

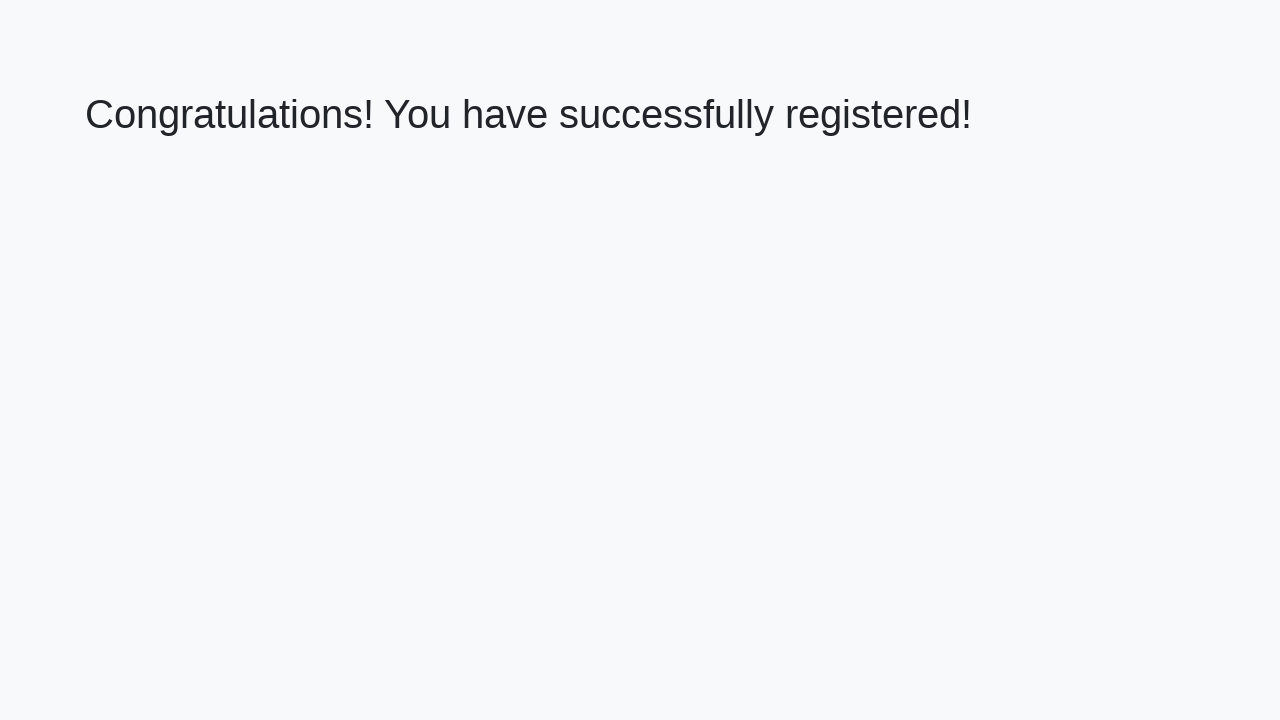